Tests jQuery UI datepicker functionality by navigating to the next month and selecting a specific date (20th)

Starting URL: http://jqueryui.com/datepicker

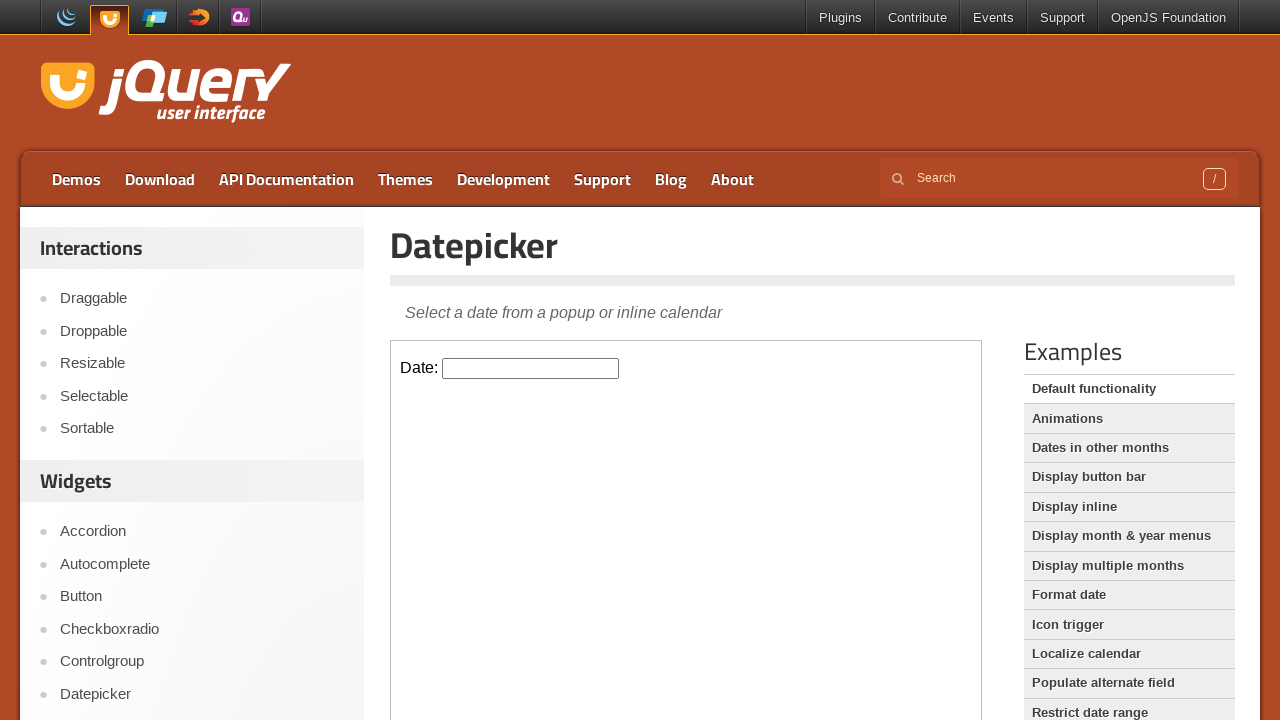

Located the demo iframe containing the datepicker
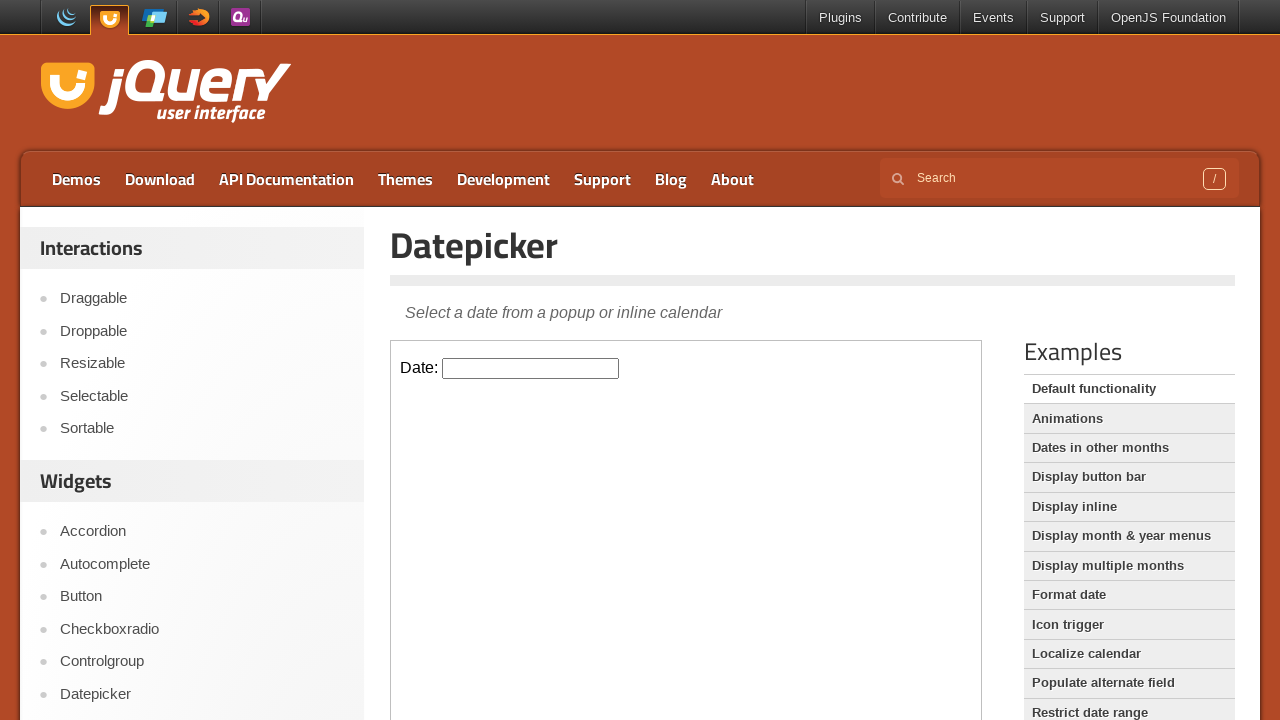

Clicked on the datepicker input to open the calendar at (531, 368) on .demo-frame >> internal:control=enter-frame >> #datepicker
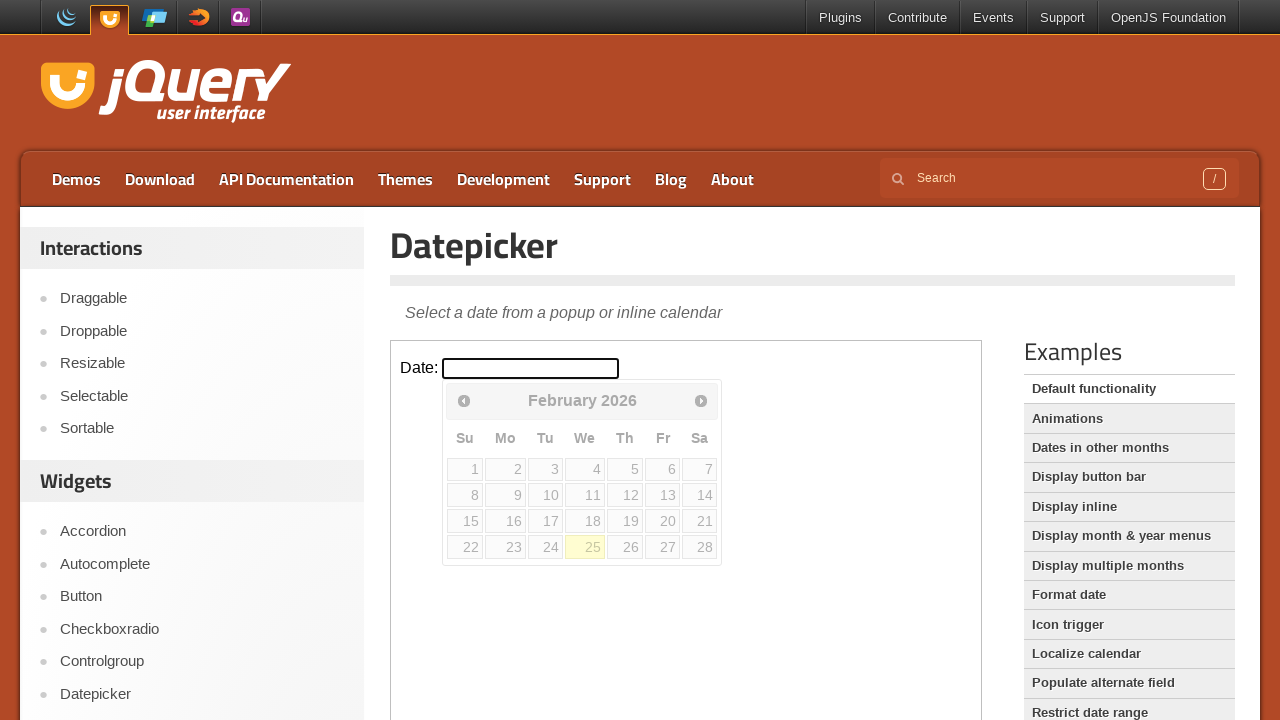

Clicked next arrow to navigate to the next month at (701, 400) on .demo-frame >> internal:control=enter-frame >> a.ui-datepicker-next span
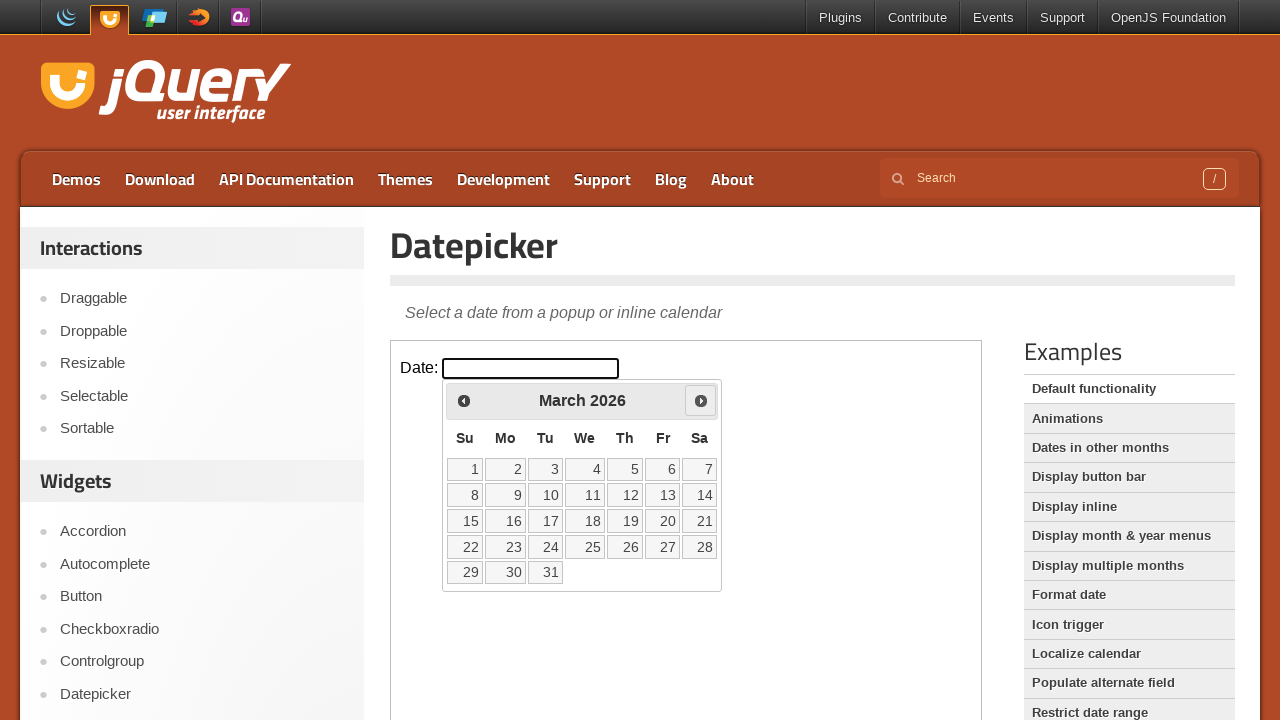

Located the datepicker calendar element
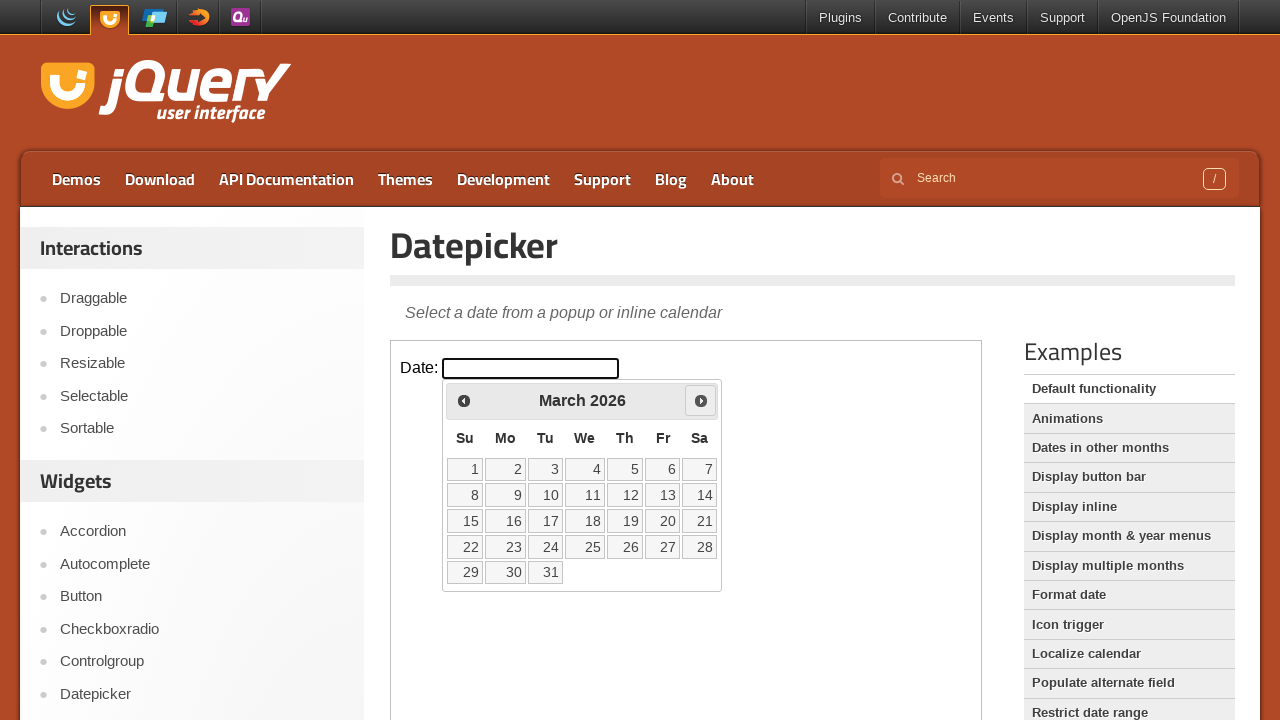

Selected the 20th day from the calendar at (663, 521) on .demo-frame >> internal:control=enter-frame >> .ui-datepicker-calendar >> td:has
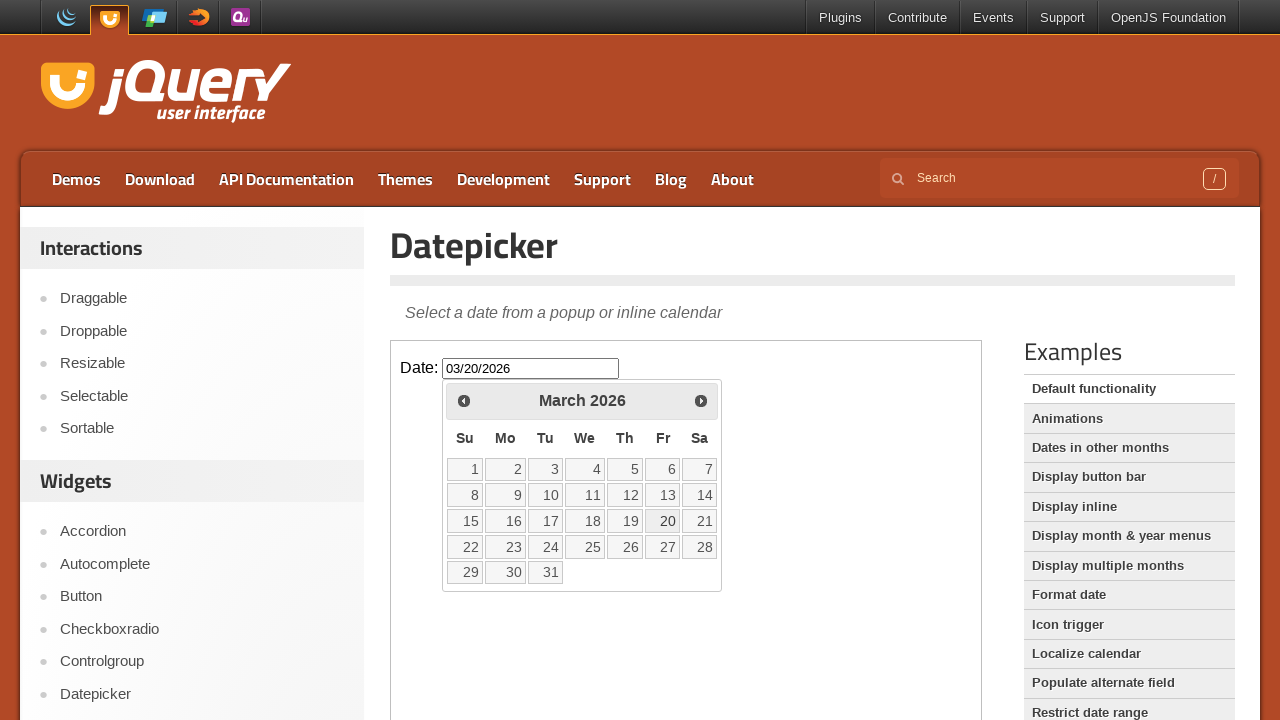

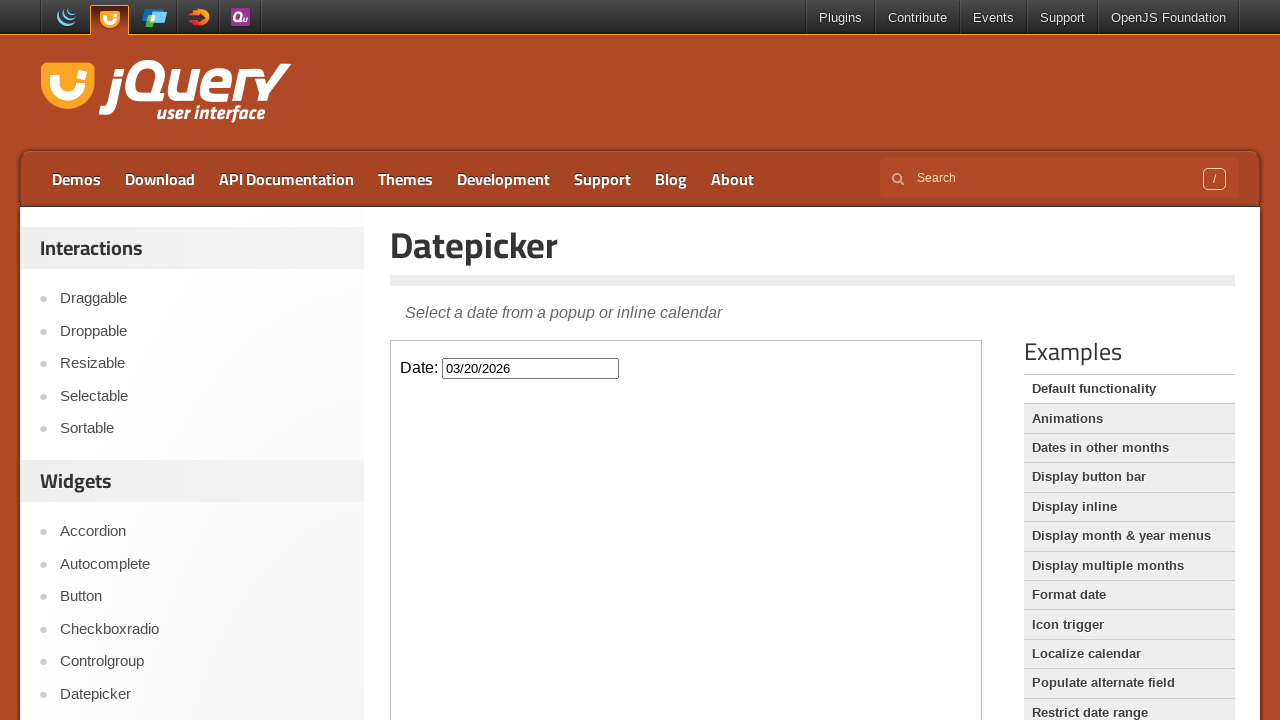